Tests navigation through multiple links that open in new windows, then manages and closes the opened windows

Starting URL: https://automationbysqatools.blogspot.com/p/manual-testing.html

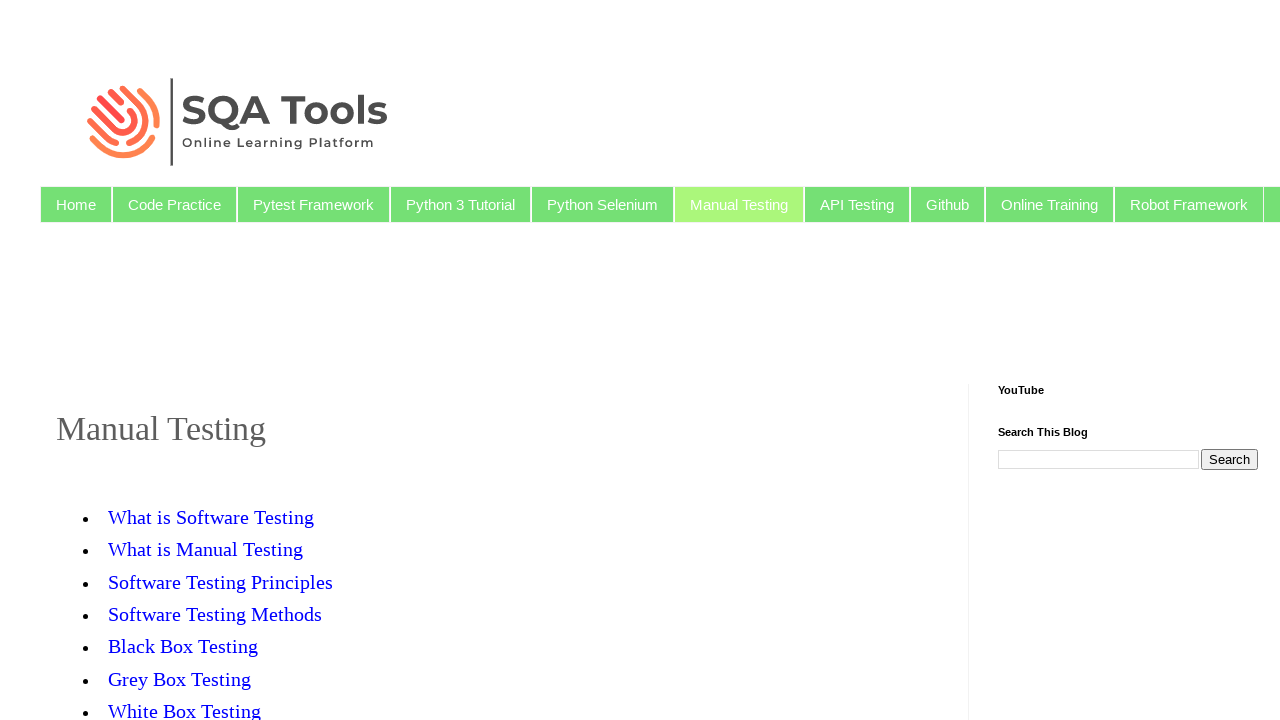

Clicked 'What is Manual Testing' link at (206, 549) on text=What is Manual Testing
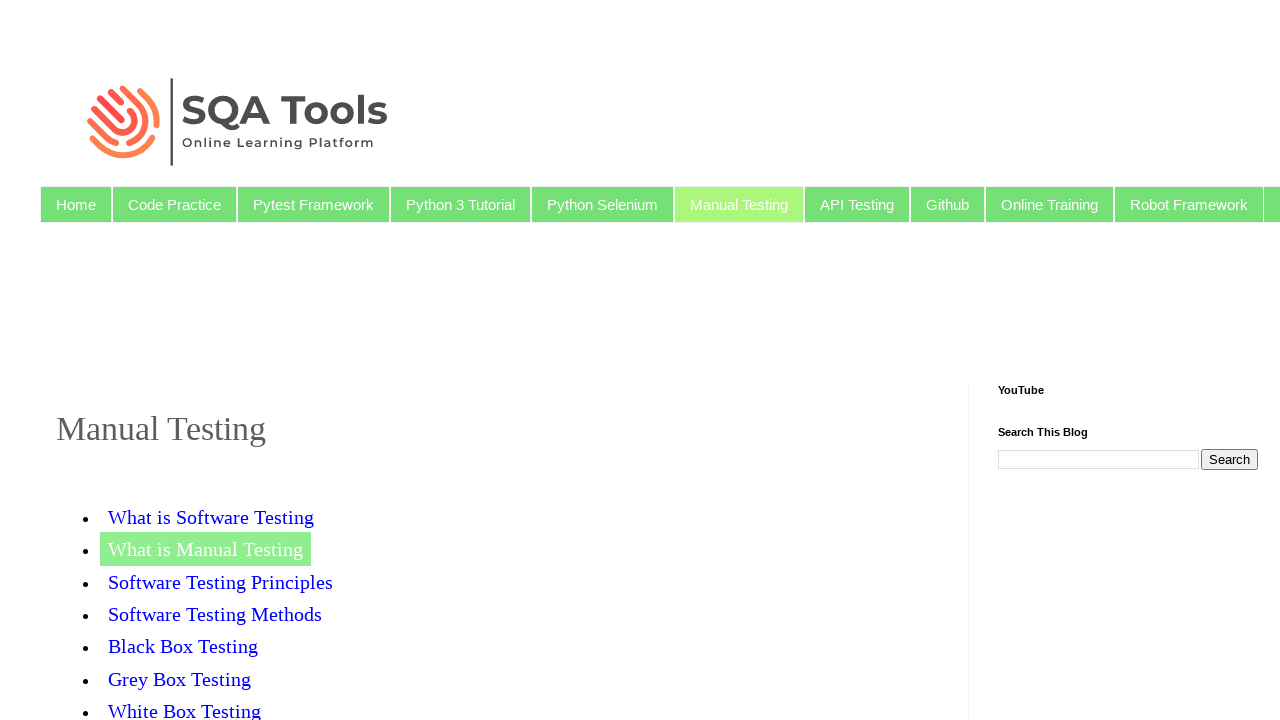

Clicked 'Software Testing Principles' link at (220, 582) on text=Software Testing Principles
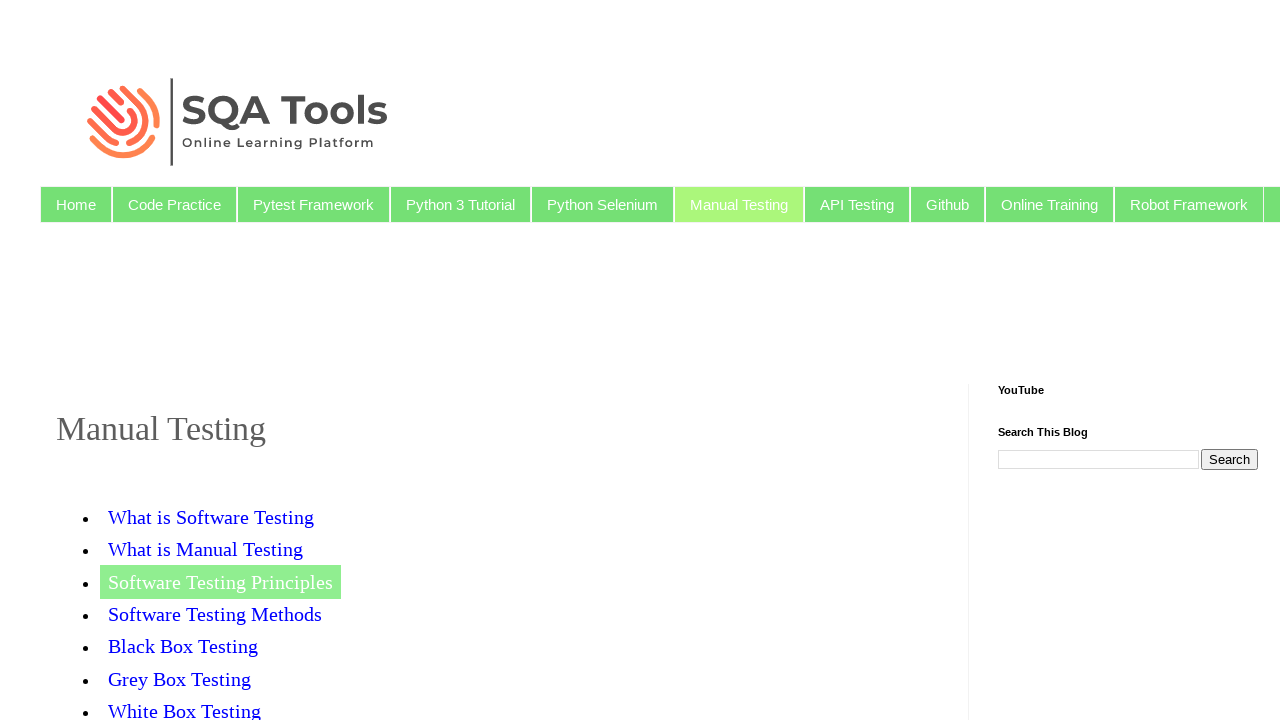

Clicked 'Software Testing Methods' link at (215, 614) on text=Software Testing Methods
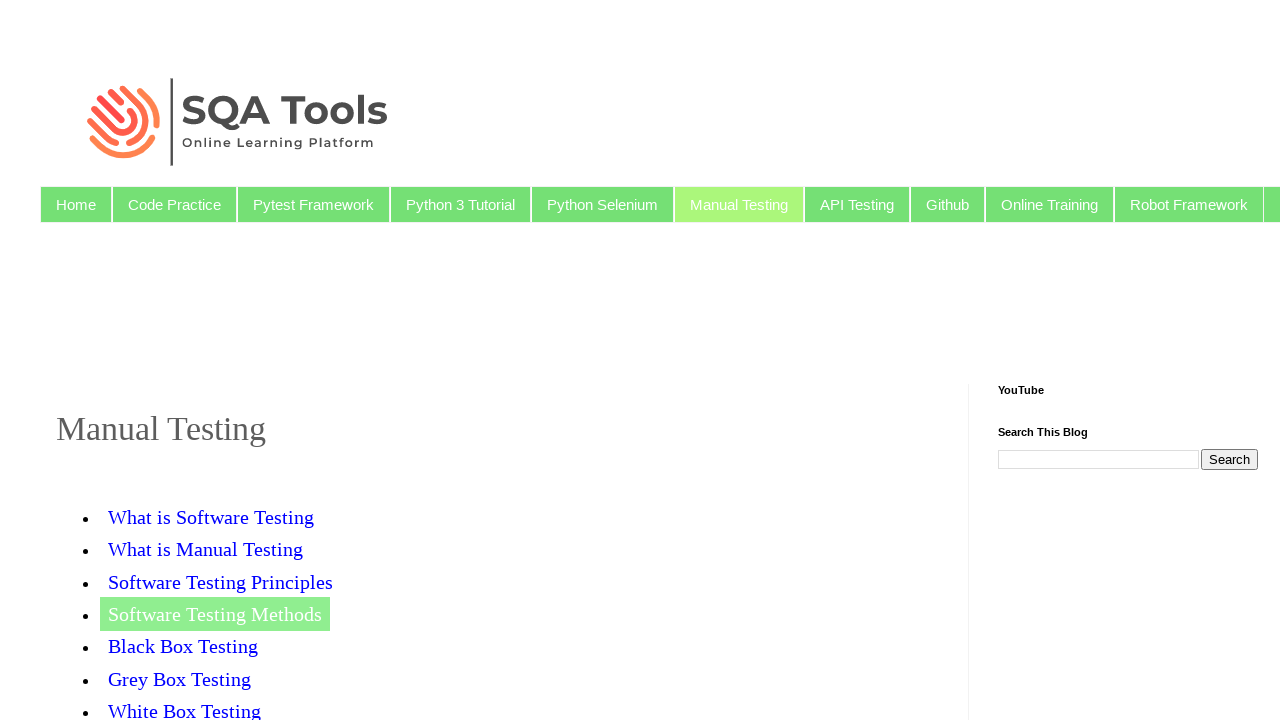

Clicked 'Black Box Testing' link at (183, 646) on text=Black Box Testing
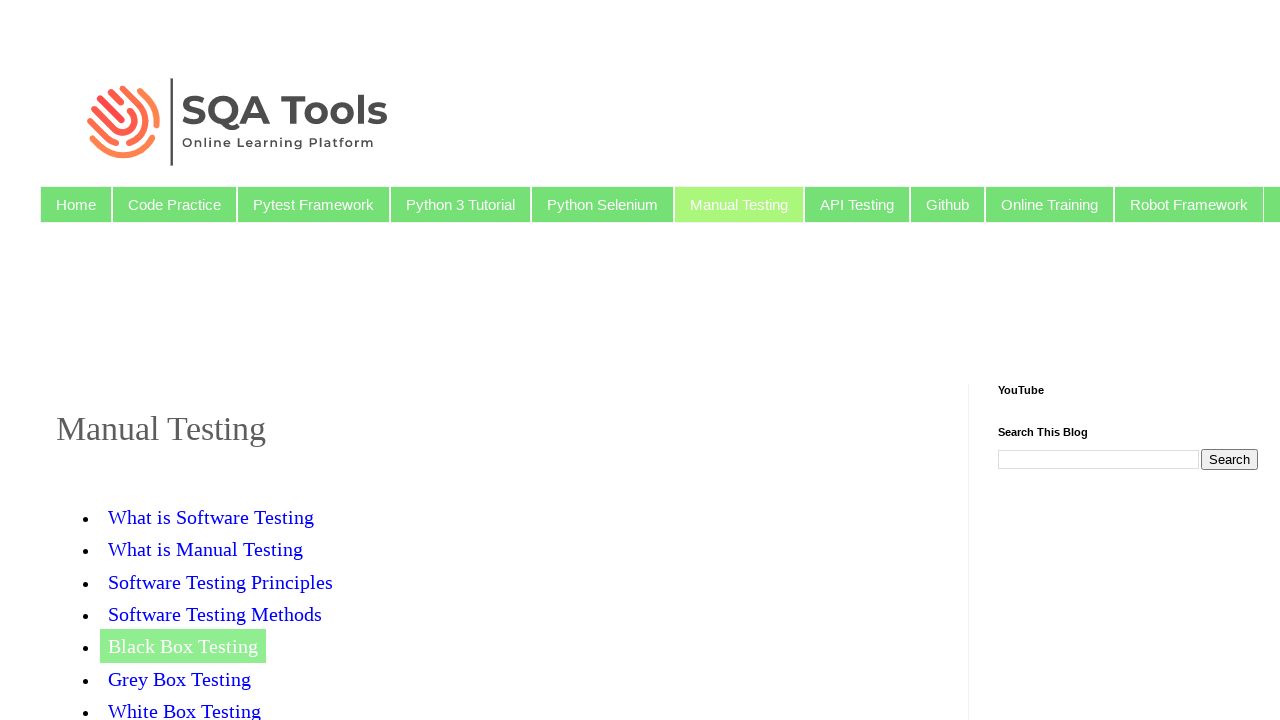

Retrieved all open pages/tabs - found 5 windows
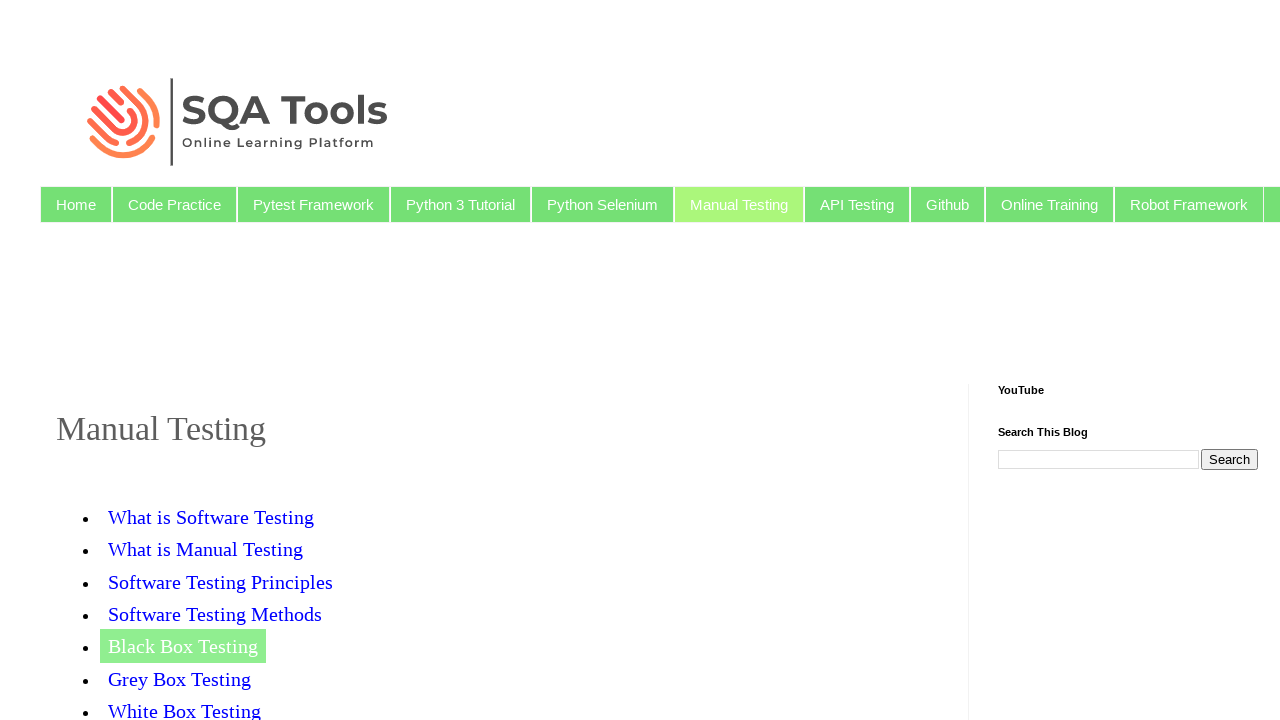

Brought window 1 to front
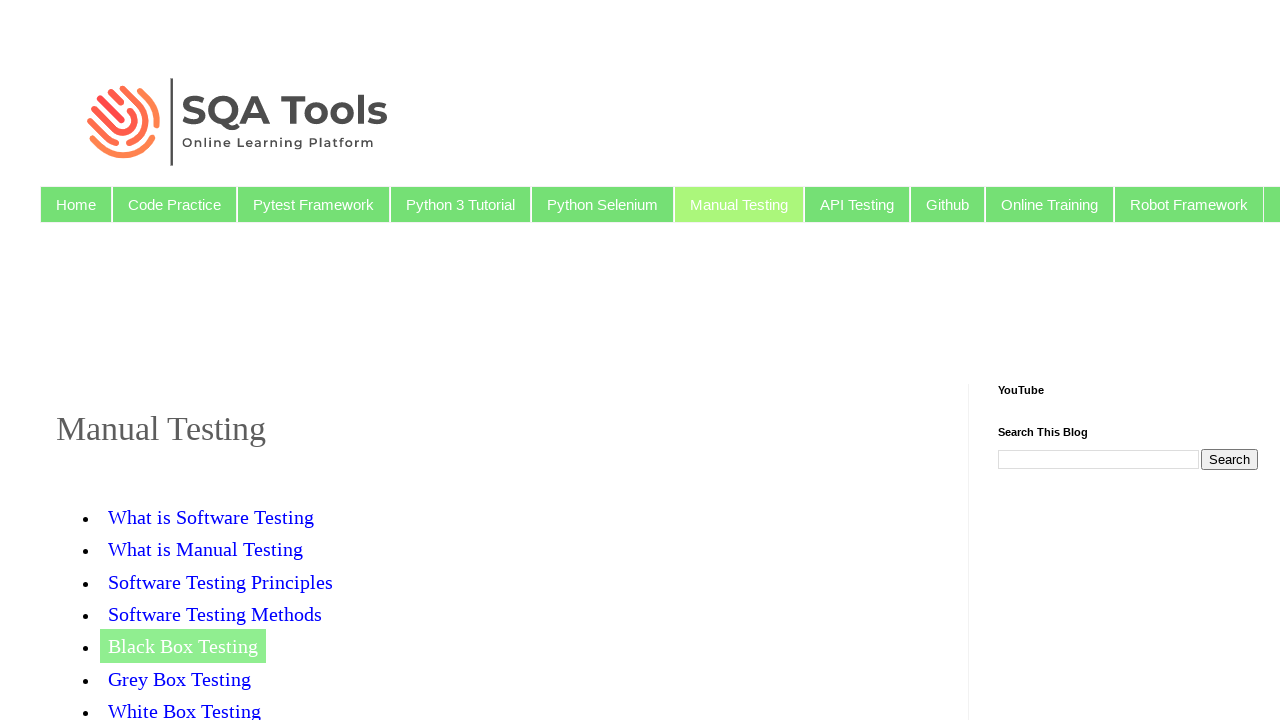

Closed window 1
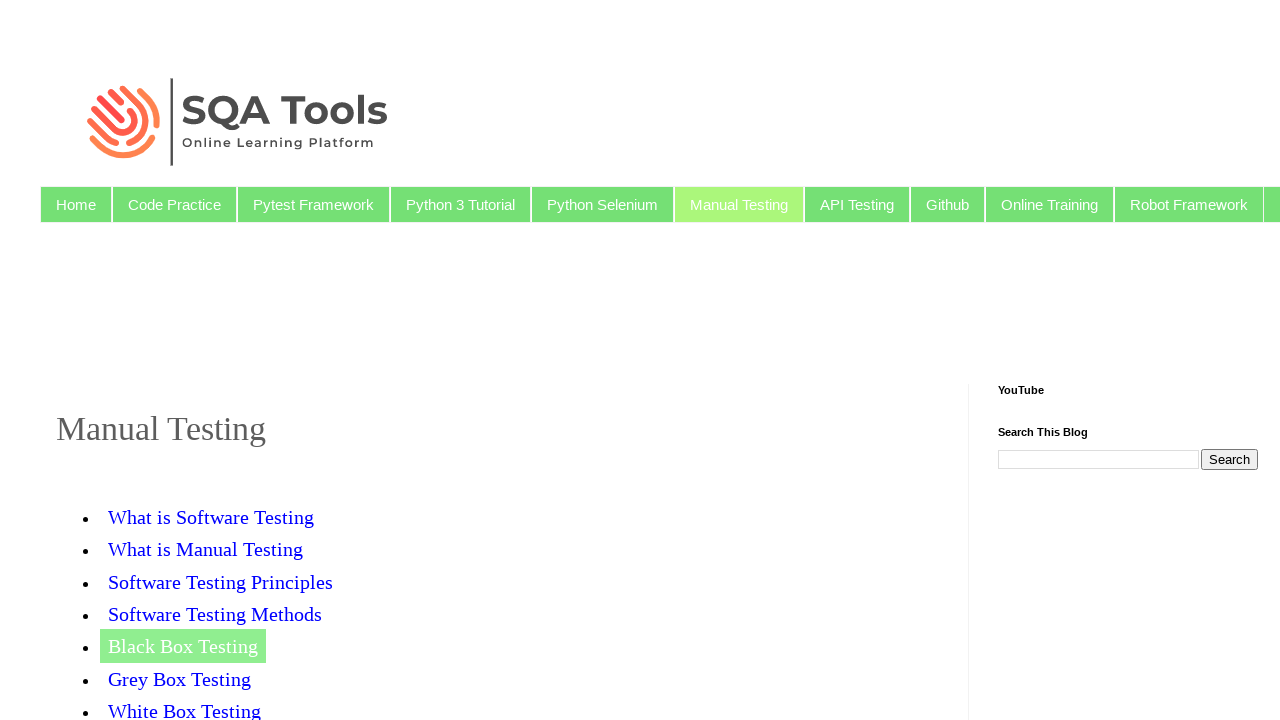

Brought window 2 to front
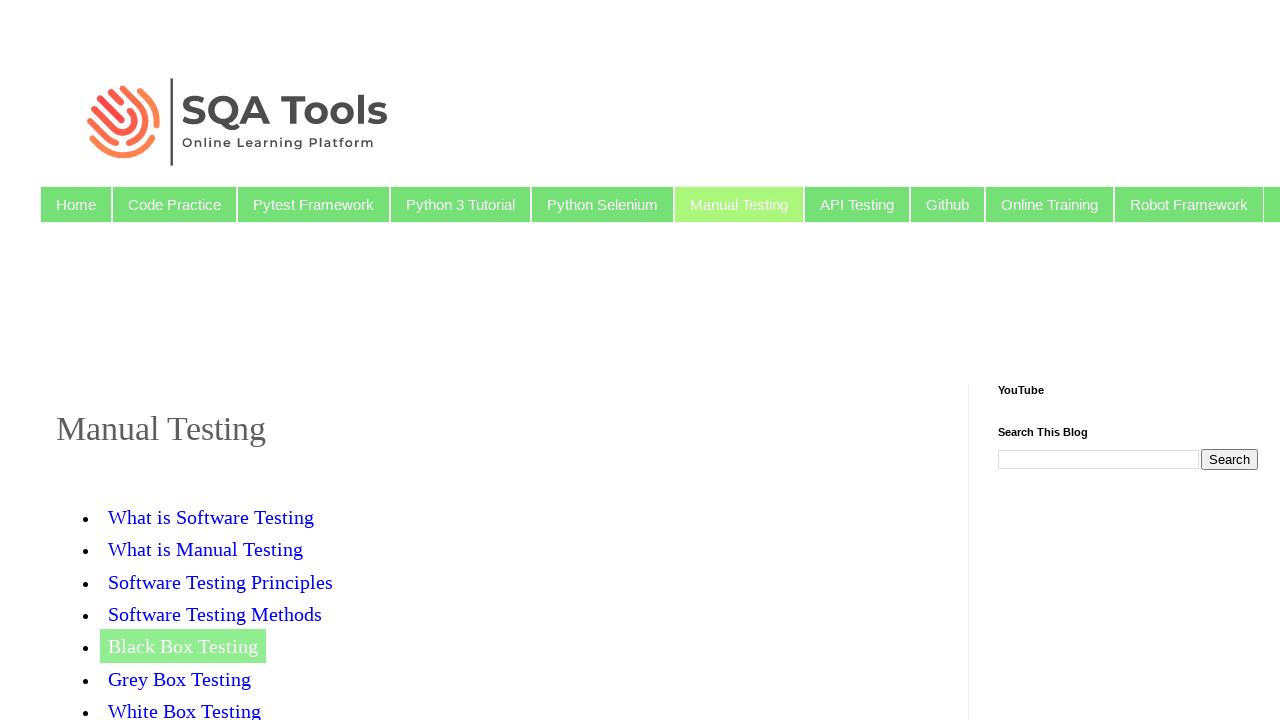

Closed window 2
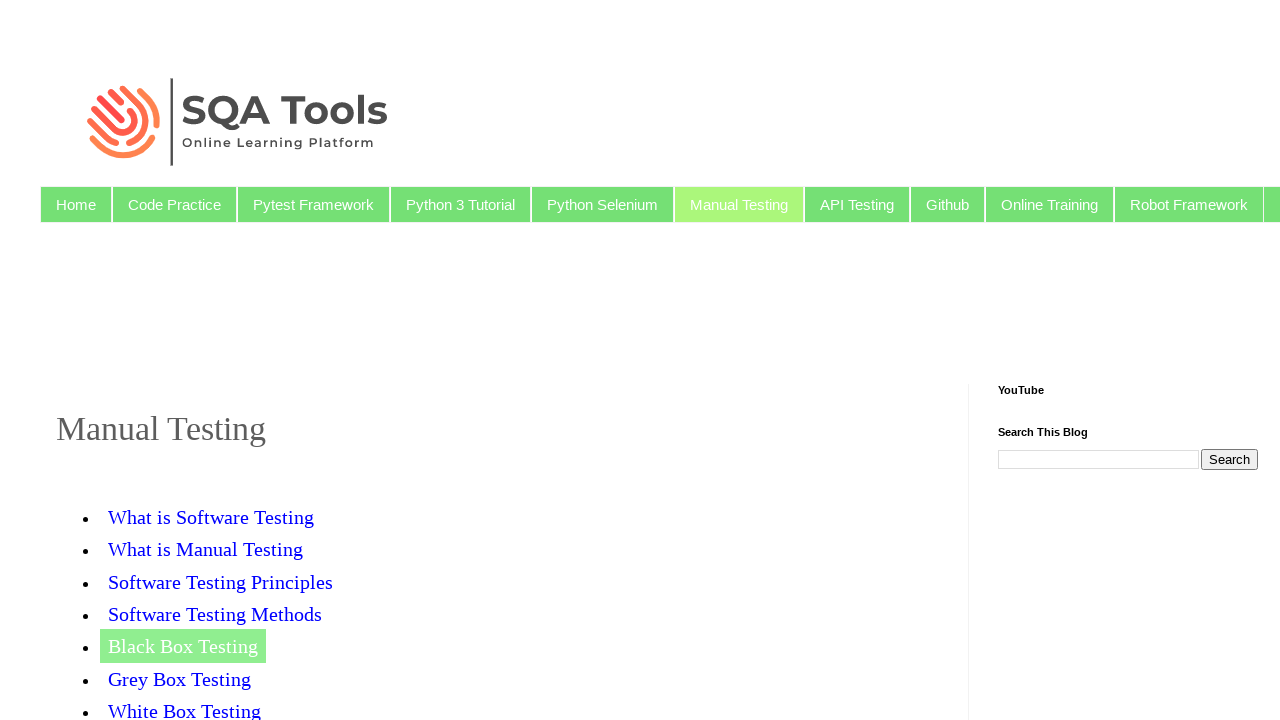

Brought window 3 to front
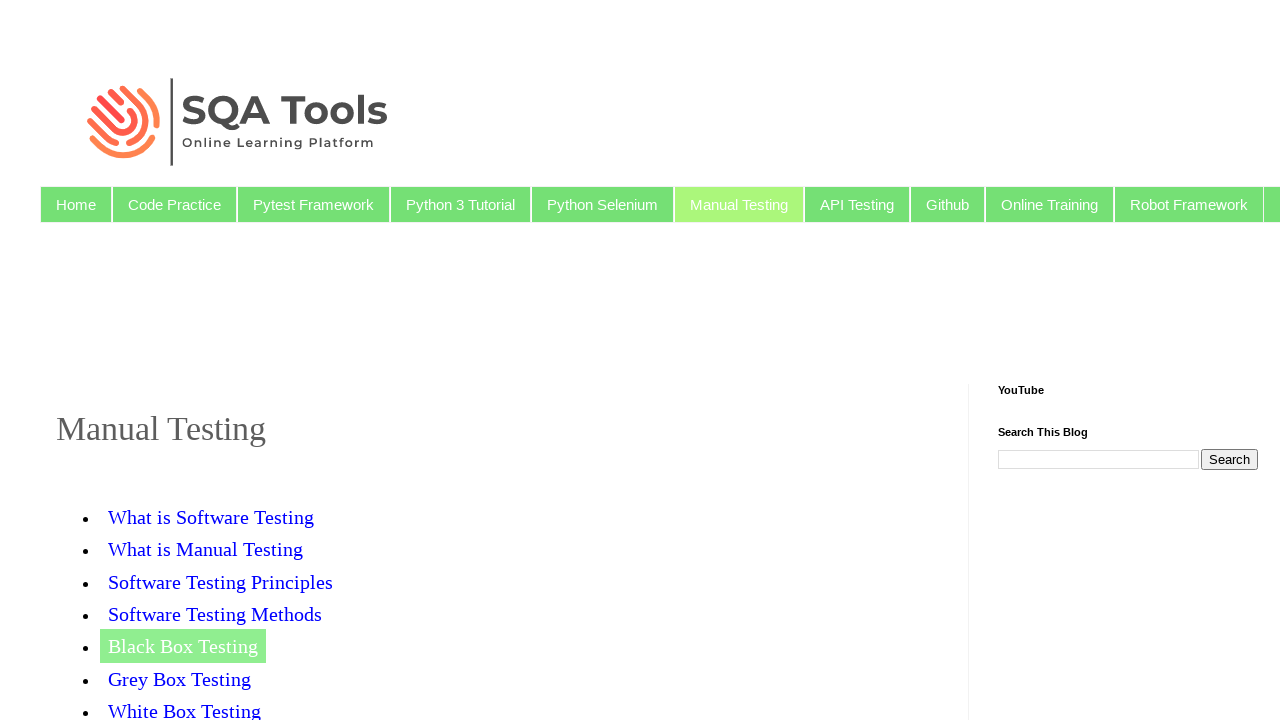

Closed window 3
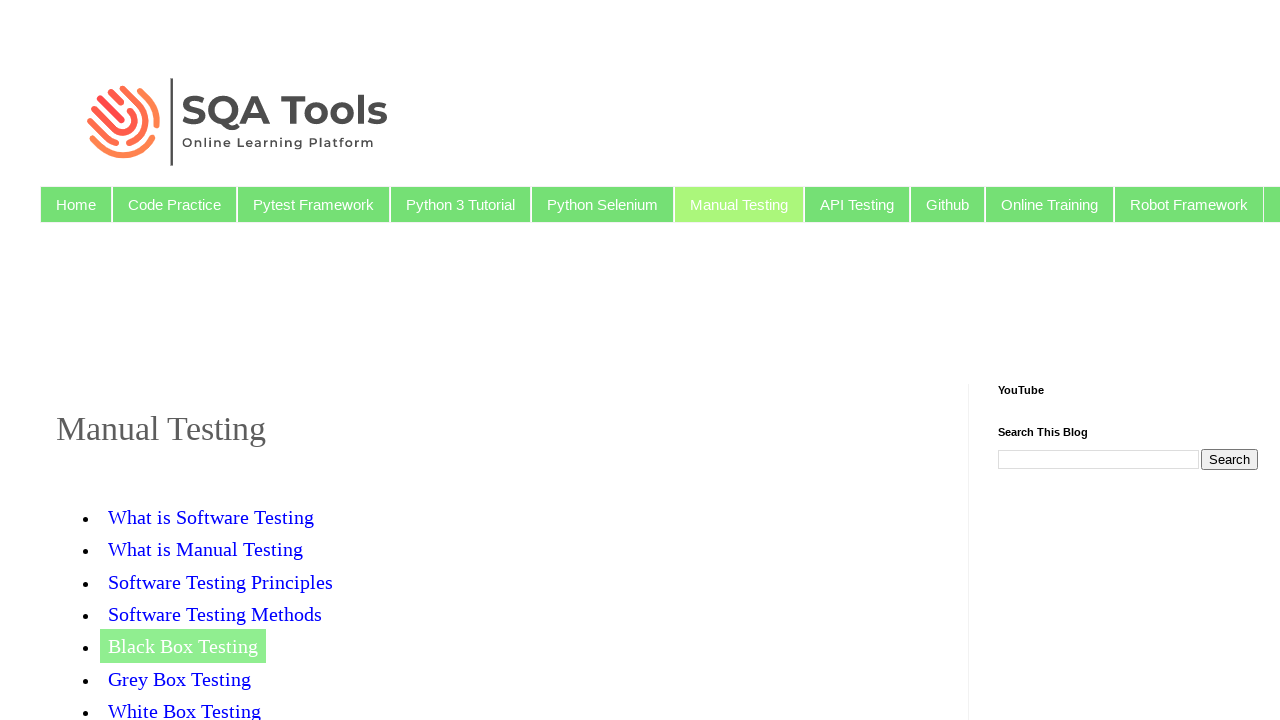

Brought window 4 to front
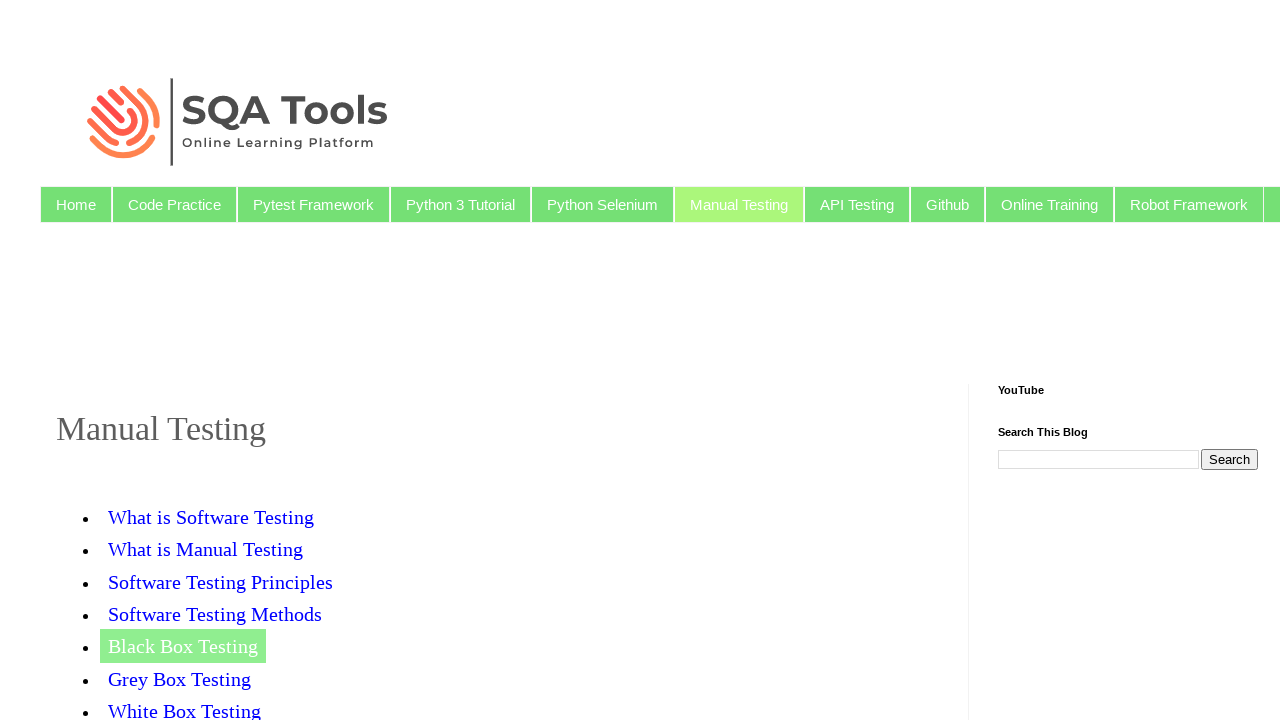

Closed window 4
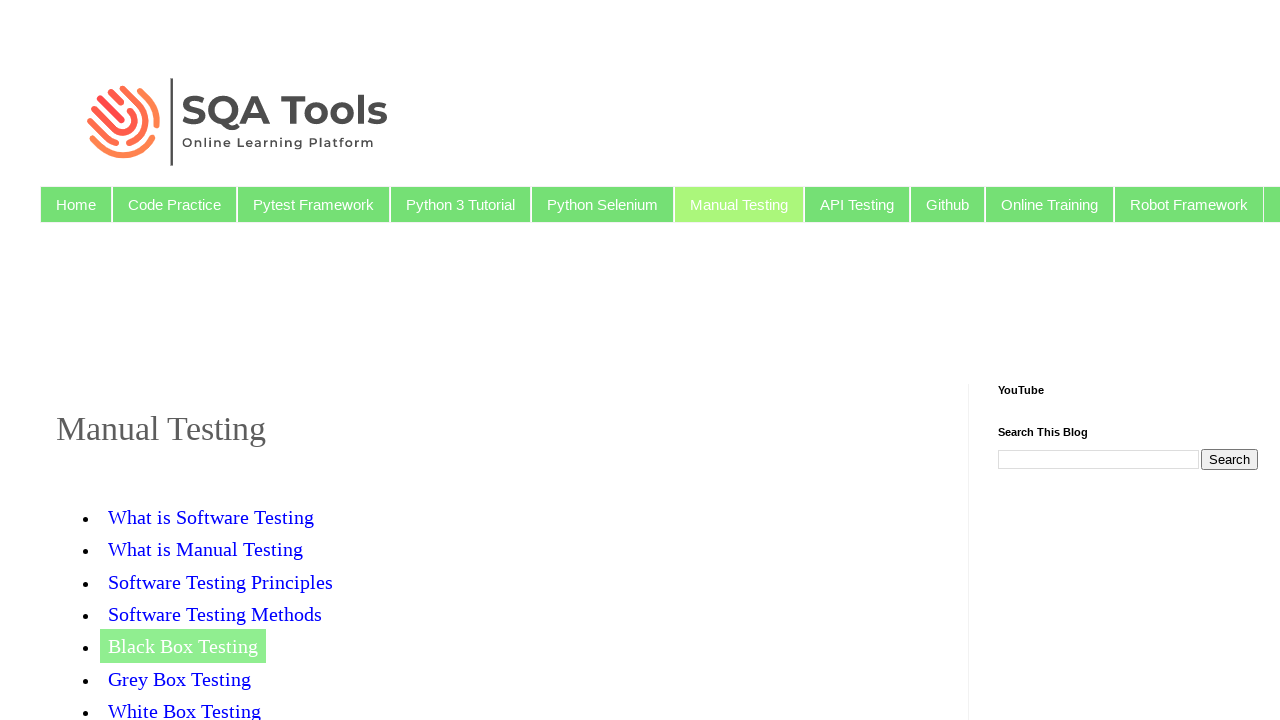

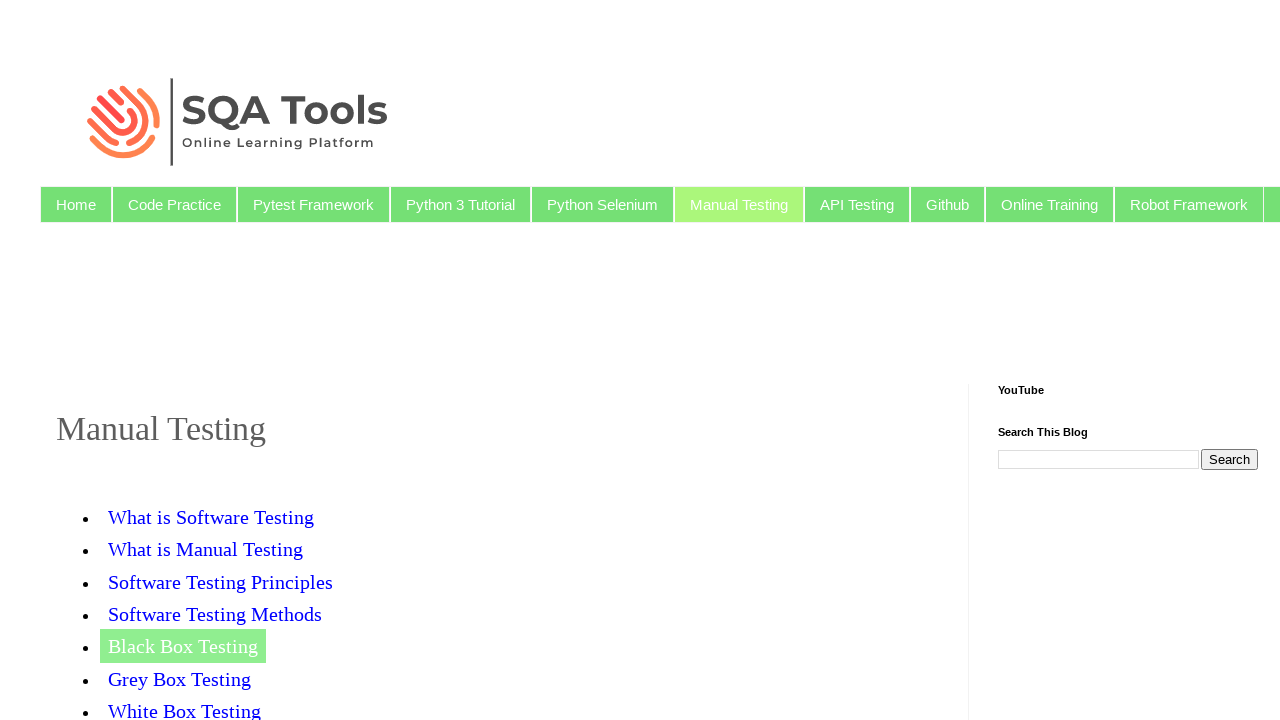